Tests registration form phone number validation by entering phone numbers that are too short, too long, and with invalid prefixes, verifying appropriate error messages.

Starting URL: https://alada.vn/tai-khoan/dang-ky.html

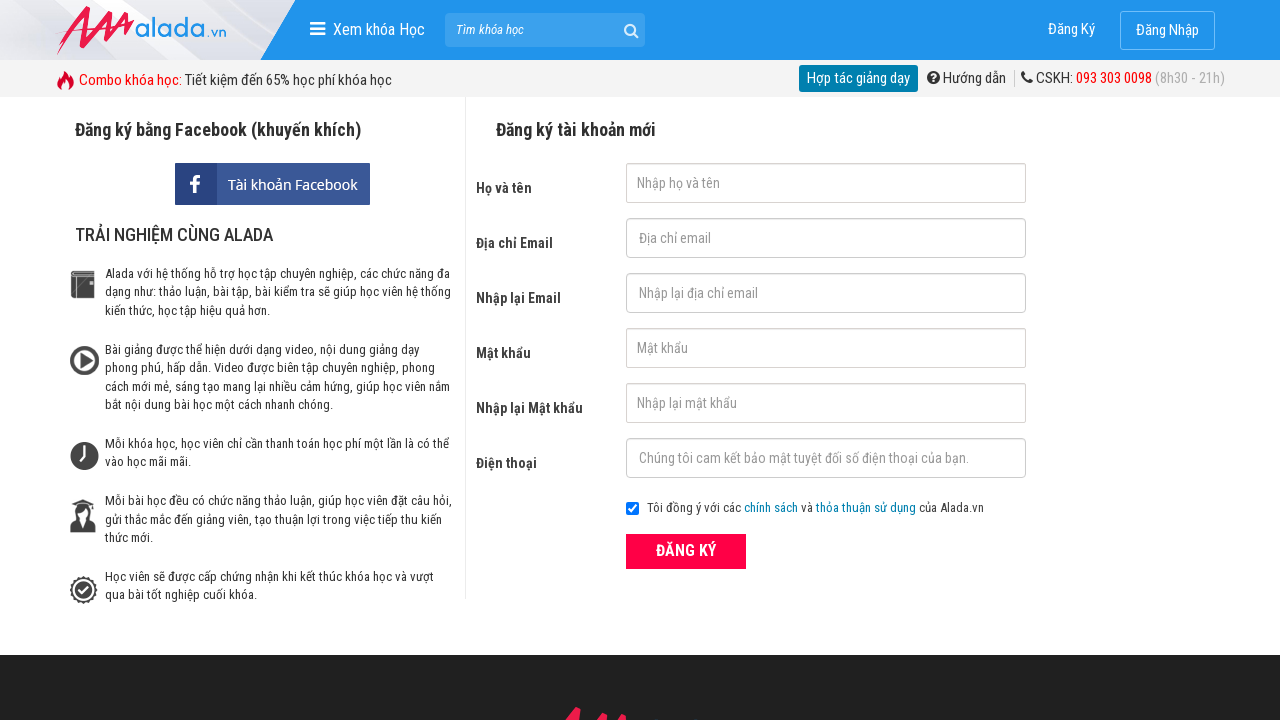

Filled first name field with 'Lucy Le' on #txtFirstname
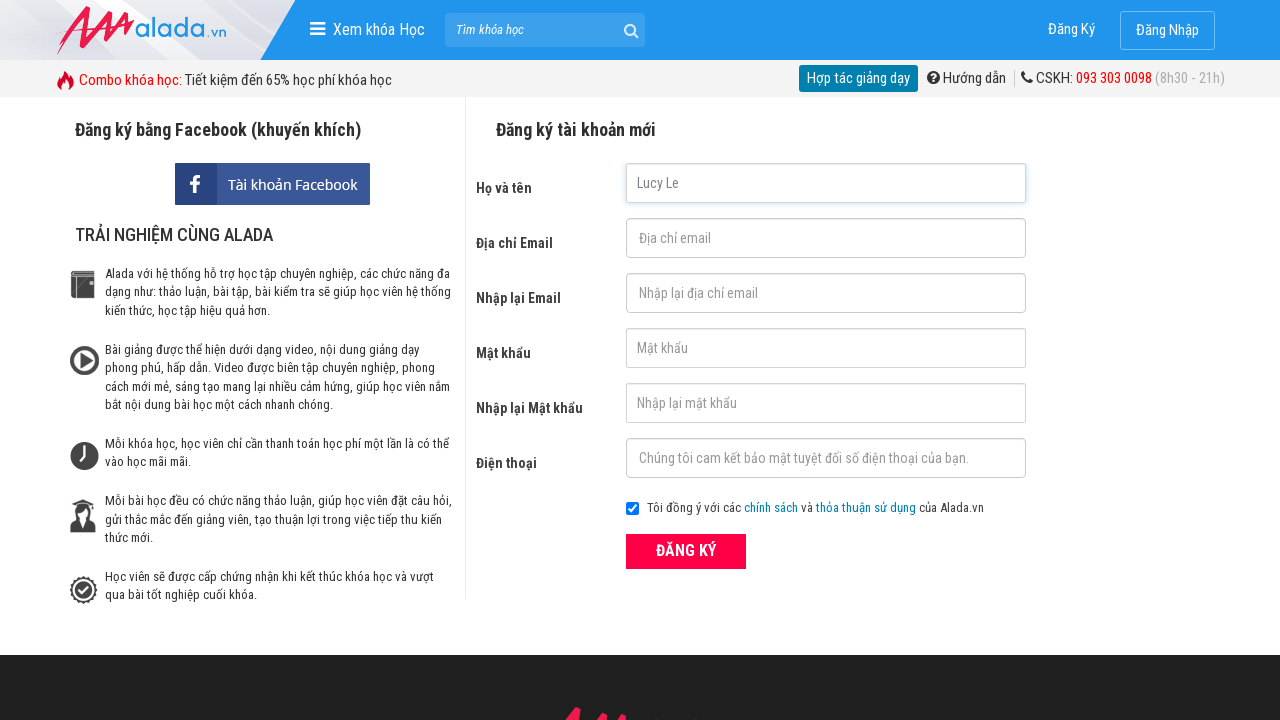

Filled email field with 'lucyle90@gmail.com' on #txtEmail
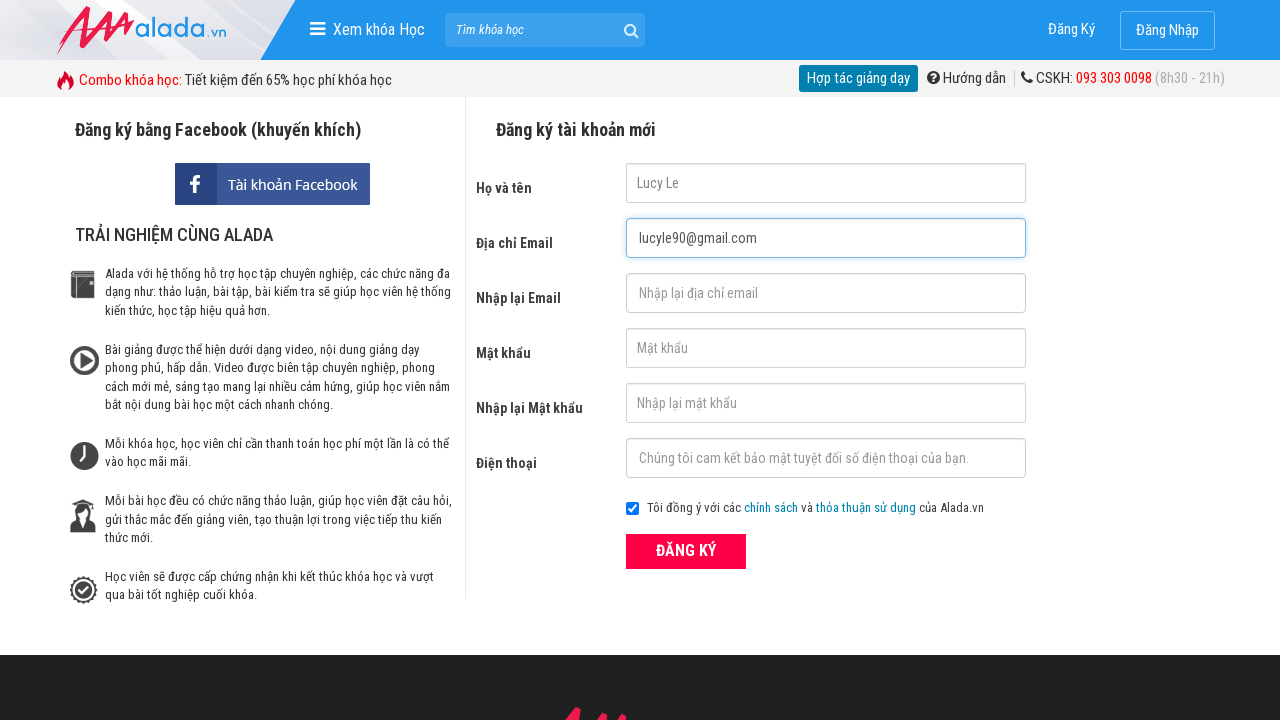

Filled confirm email field with 'lucyle90@gmail.com' on #txtCEmail
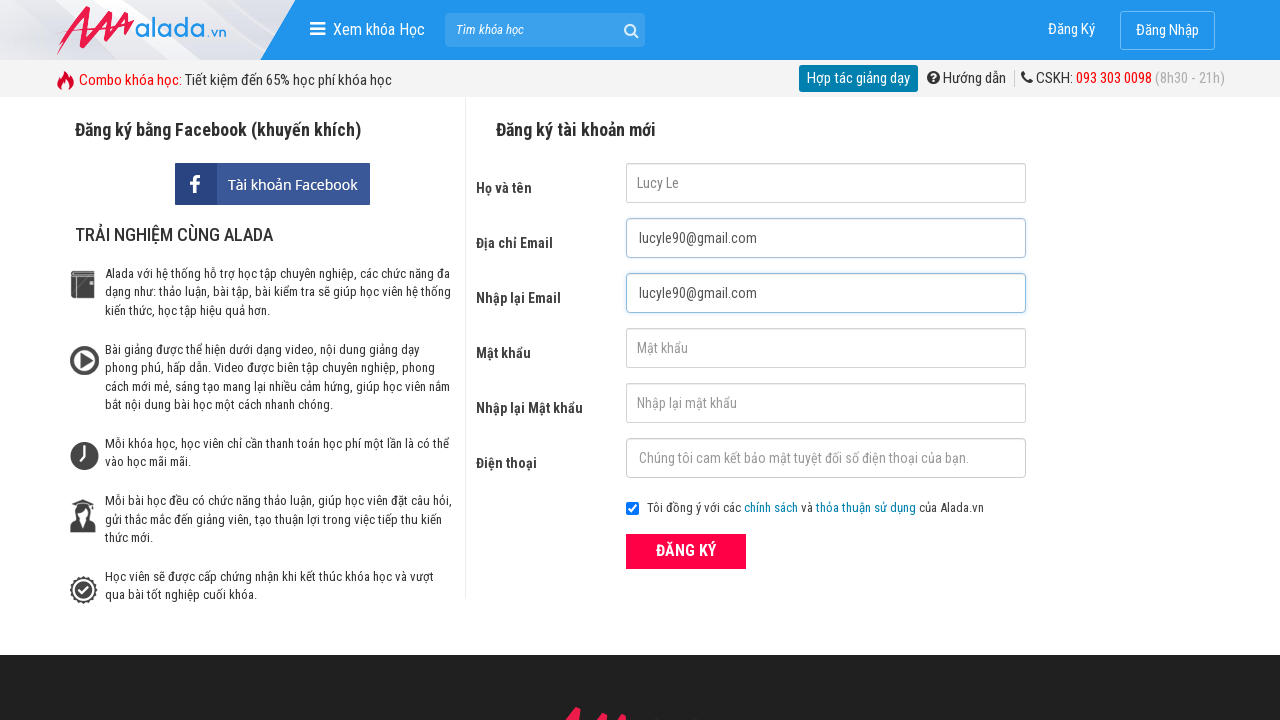

Filled password field with '123456' on #txtPassword
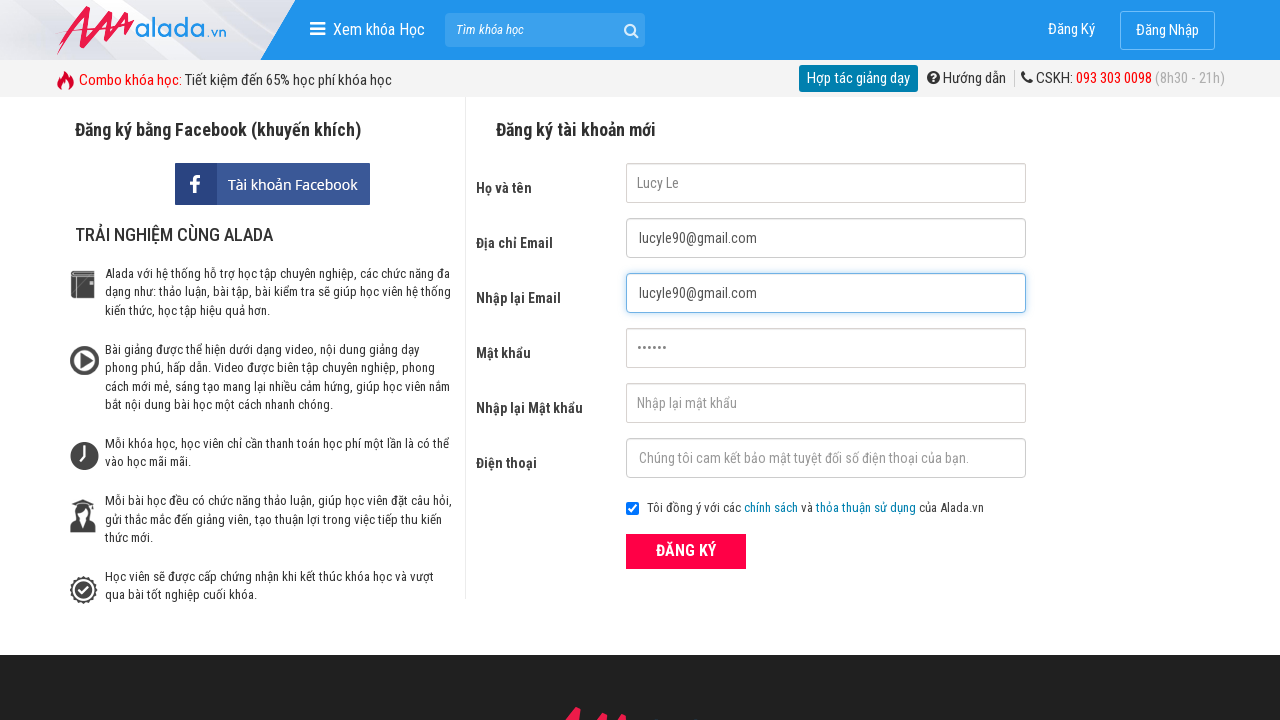

Filled confirm password field with '123456' on #txtCPassword
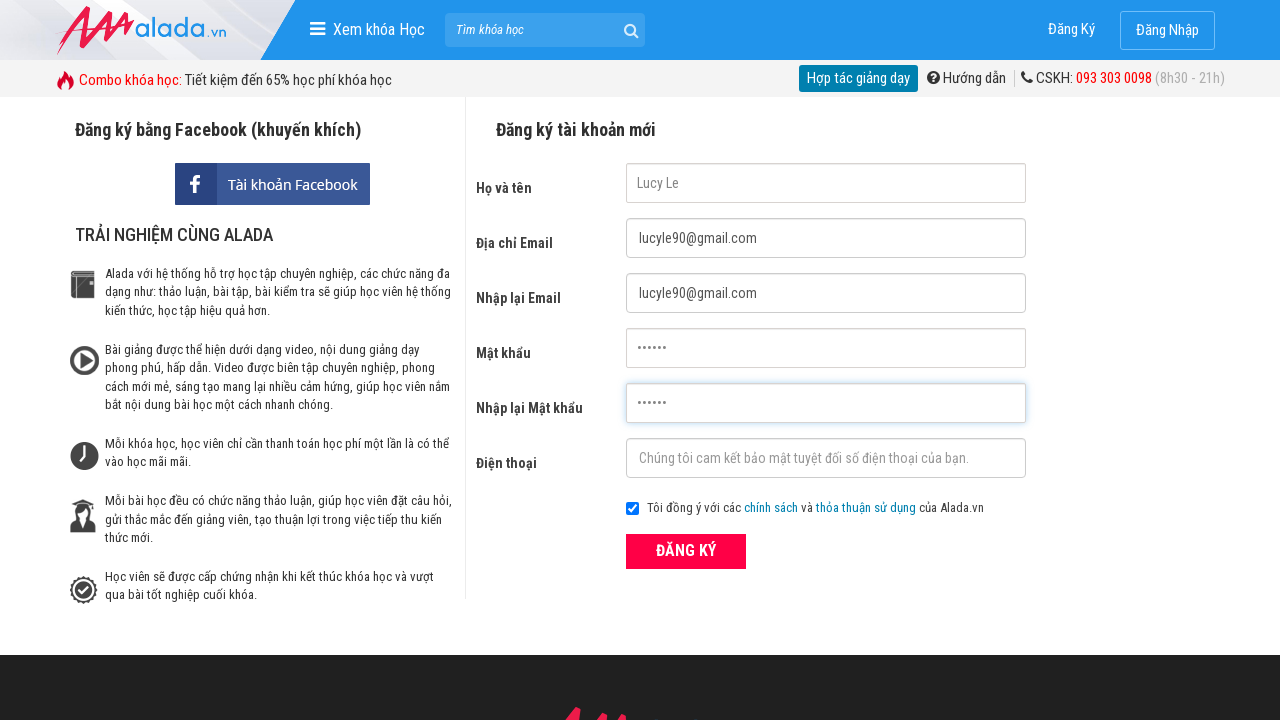

Filled phone field with '098765432' (9 digits - too short) on #txtPhone
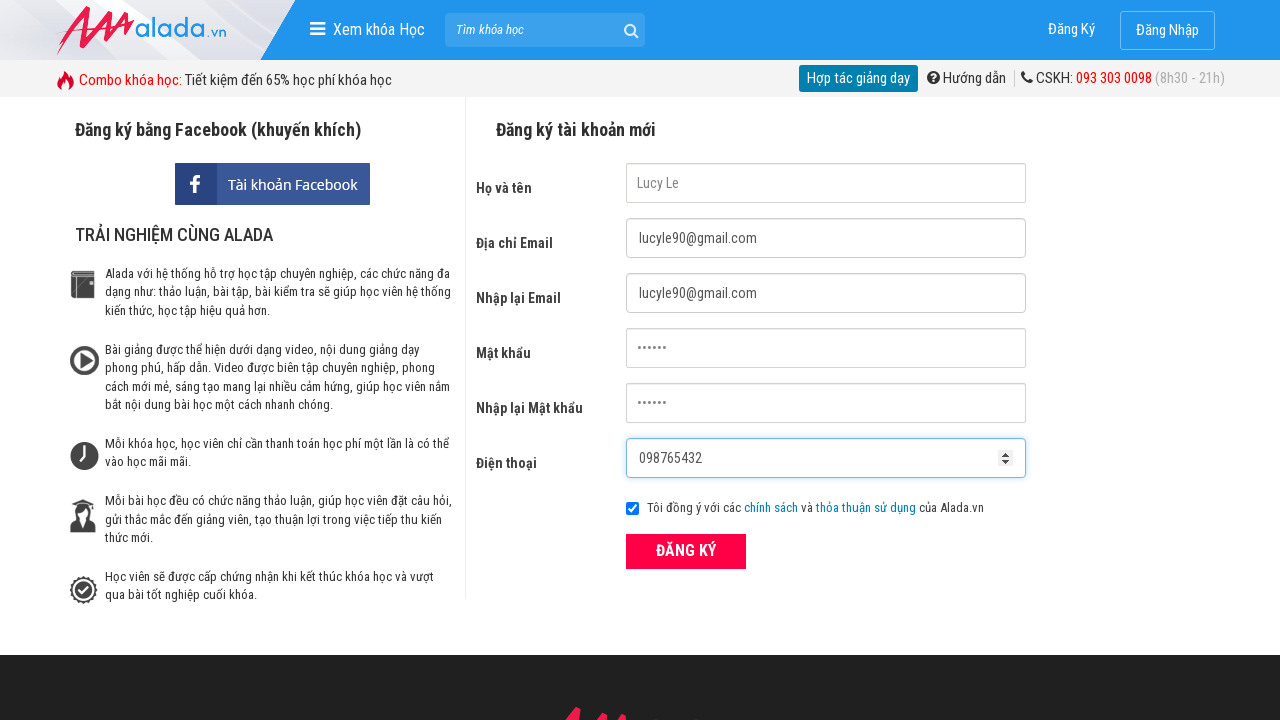

Clicked ĐĂNG KÝ (Register) button for first validation at (686, 551) on xpath=//button[text()='ĐĂNG KÝ' and @type='submit']
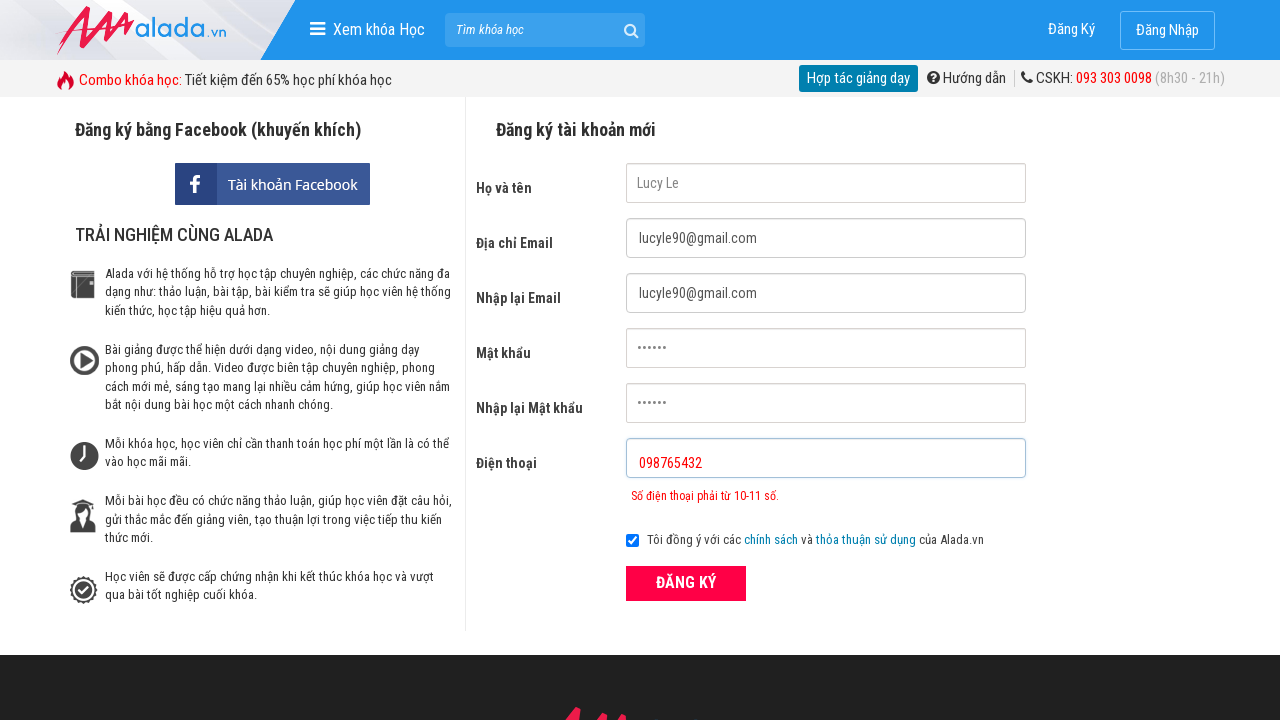

Phone error message appeared for short phone number
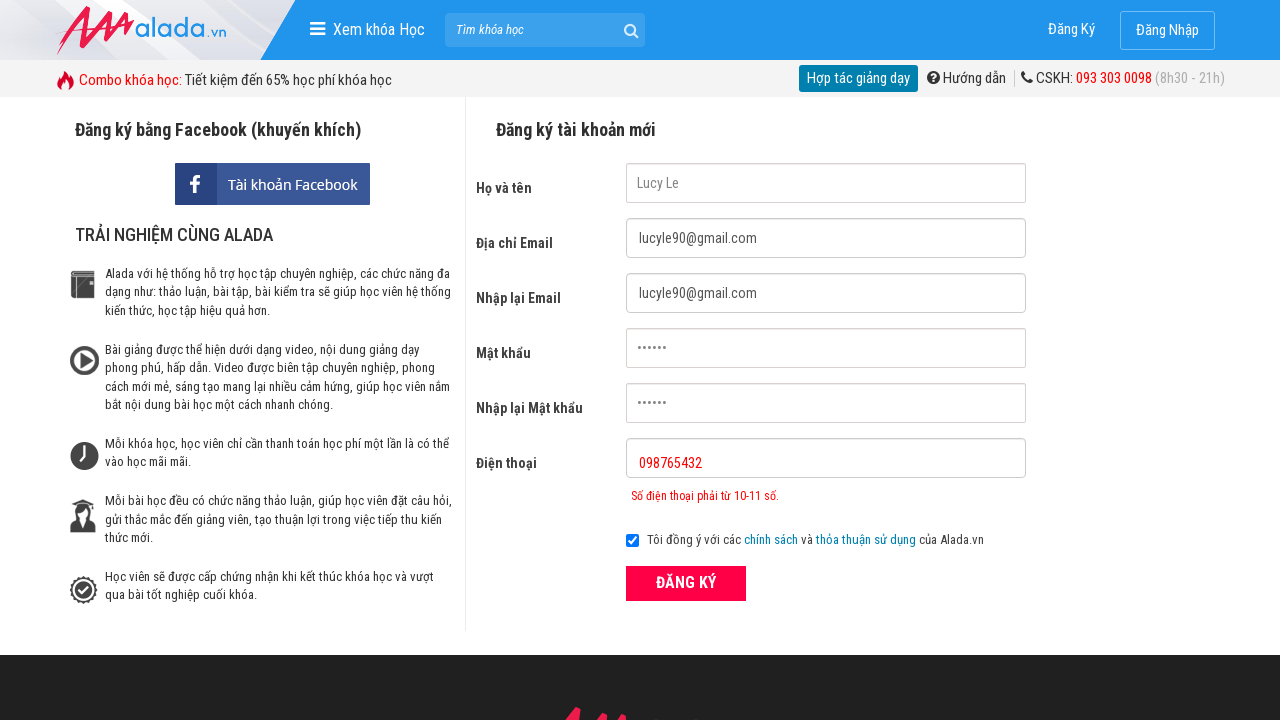

Cleared phone field on #txtPhone
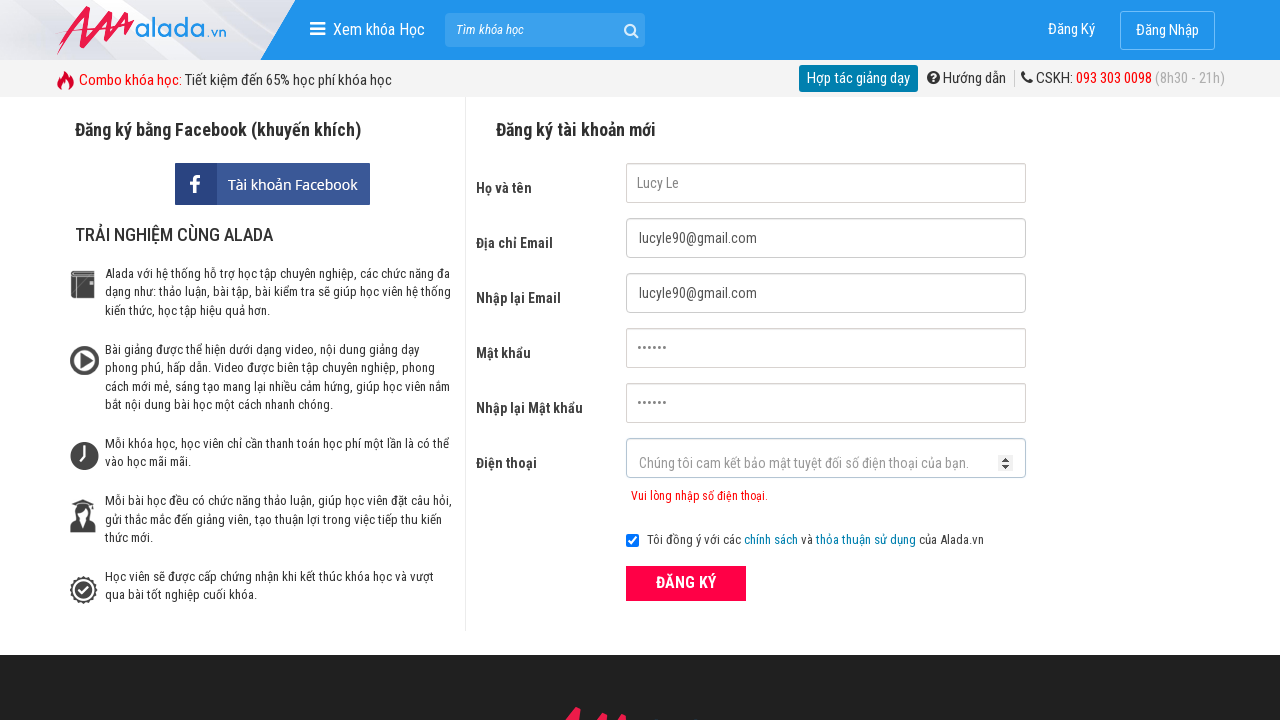

Filled phone field with '097234112005' (12 digits - too long) on #txtPhone
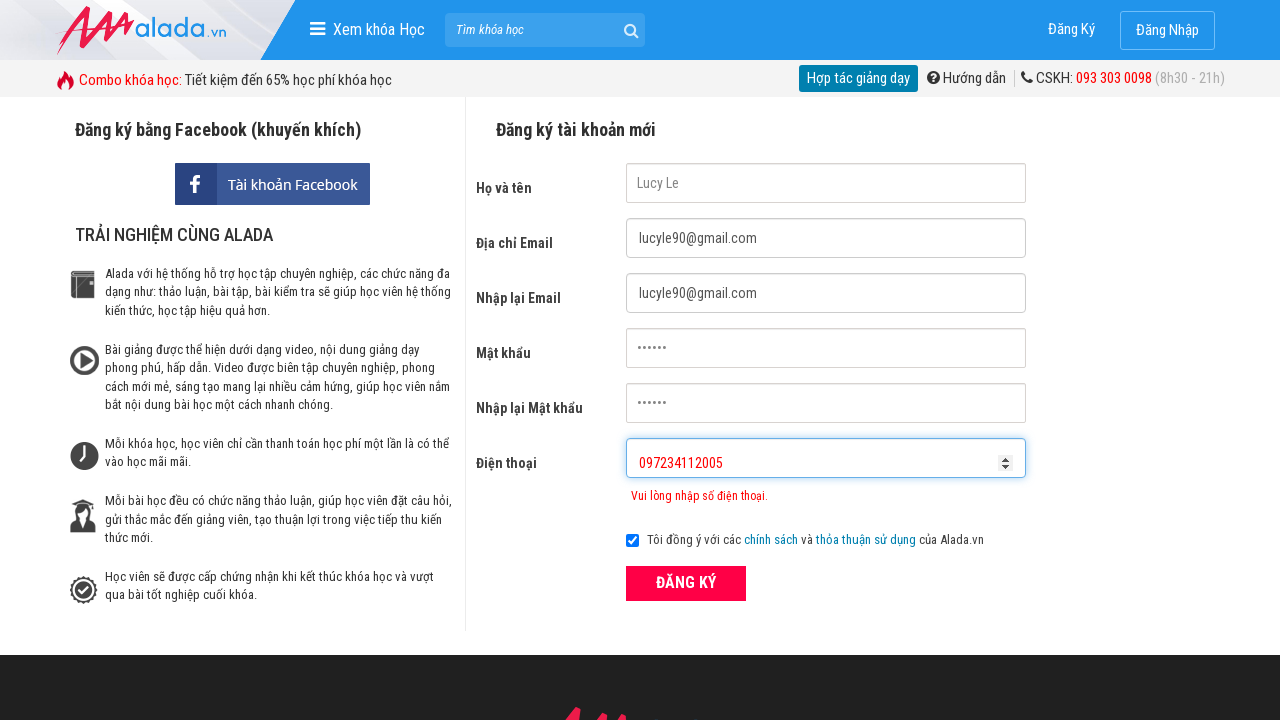

Clicked ĐĂNG KÝ (Register) button for second validation at (686, 583) on xpath=//button[text()='ĐĂNG KÝ' and @type='submit']
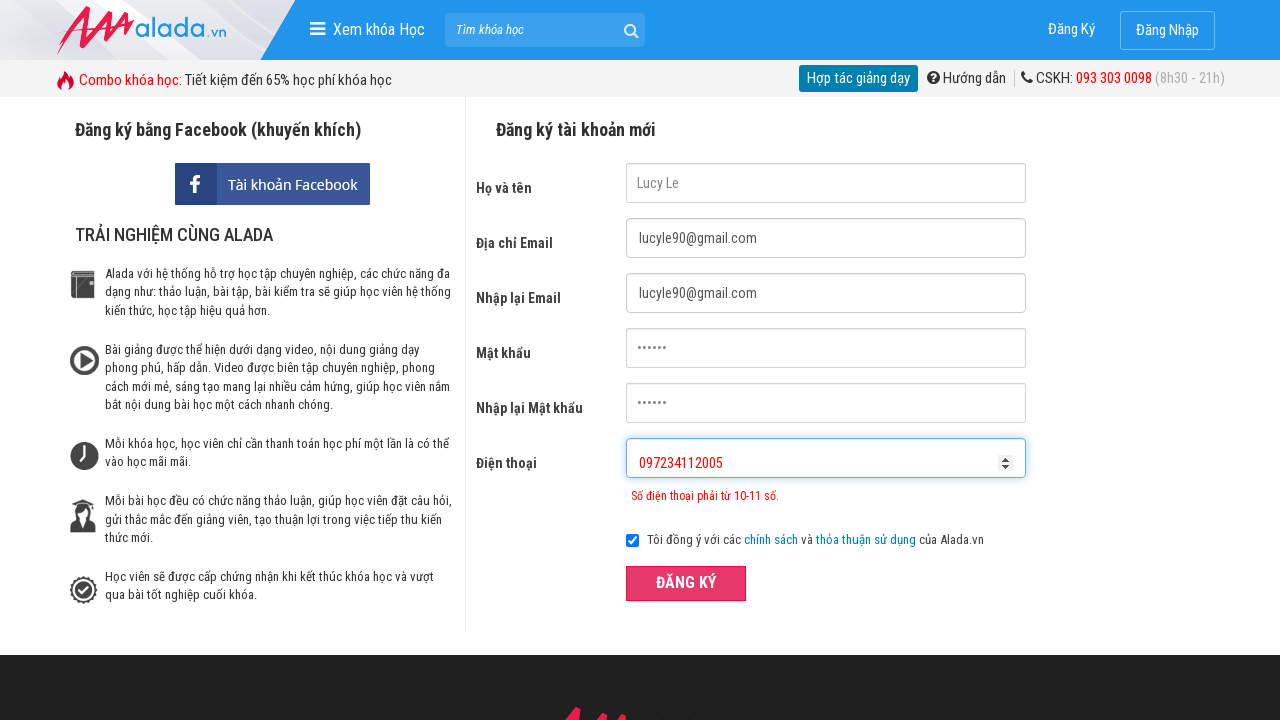

Phone error message appeared for long phone number
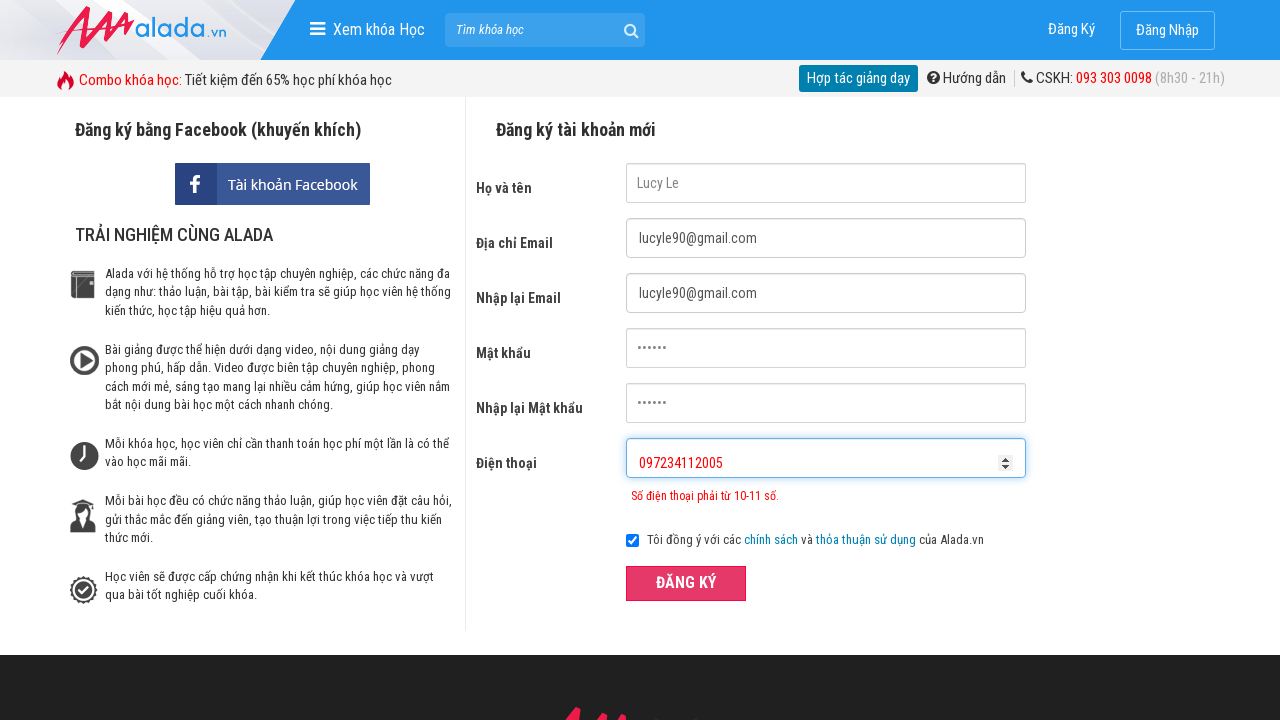

Cleared phone field on #txtPhone
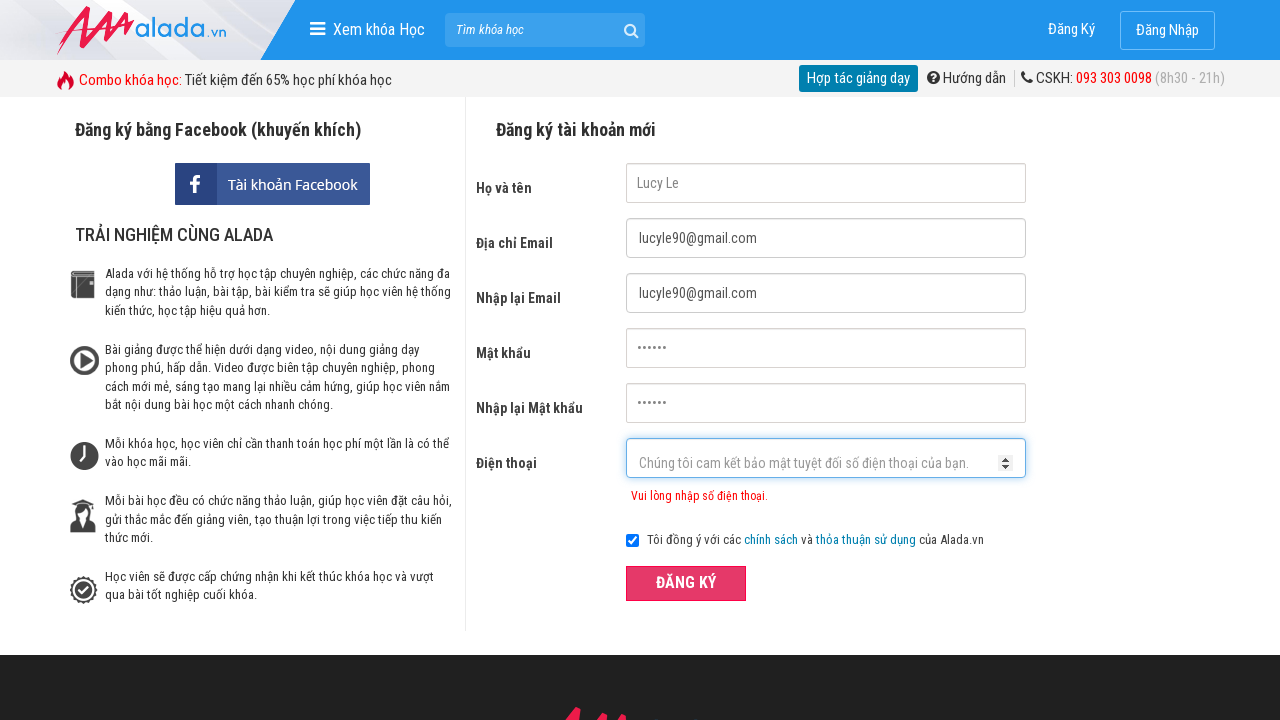

Filled phone field with '12413132324' (invalid prefix) on #txtPhone
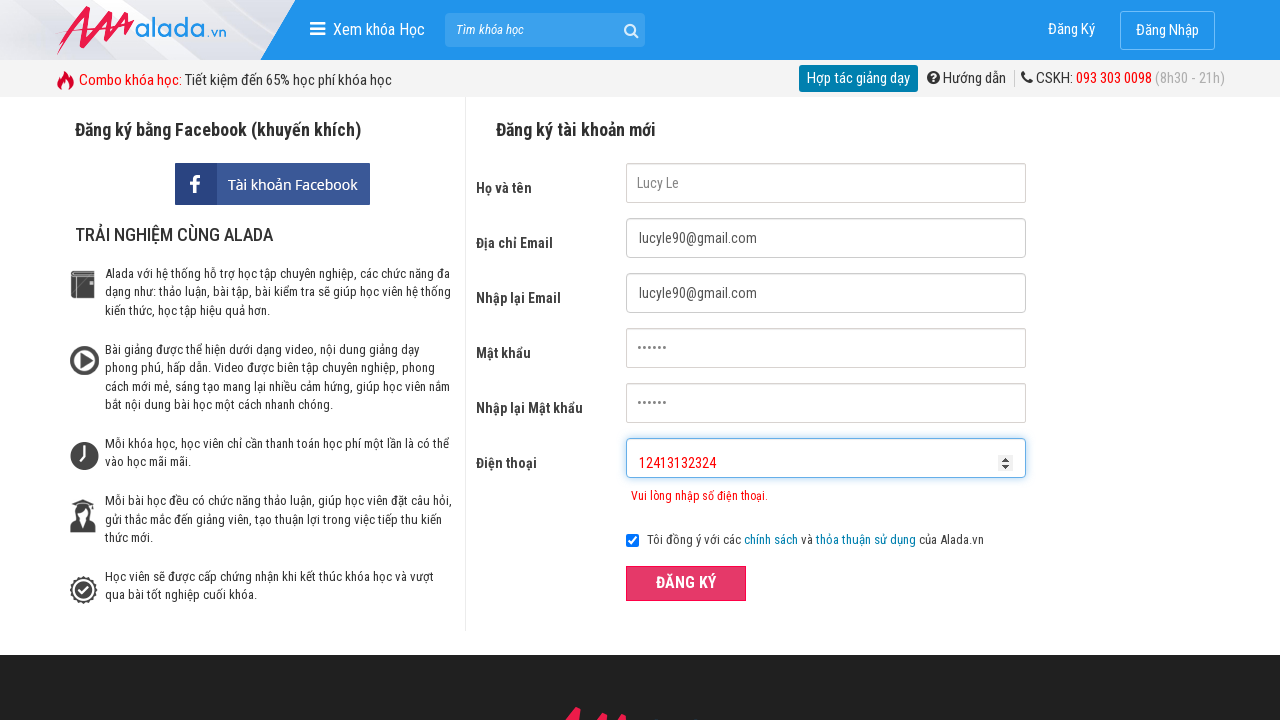

Clicked ĐĂNG KÝ (Register) button for third validation at (686, 583) on xpath=//button[text() = 'ĐĂNG KÝ' and @type = 'submit']
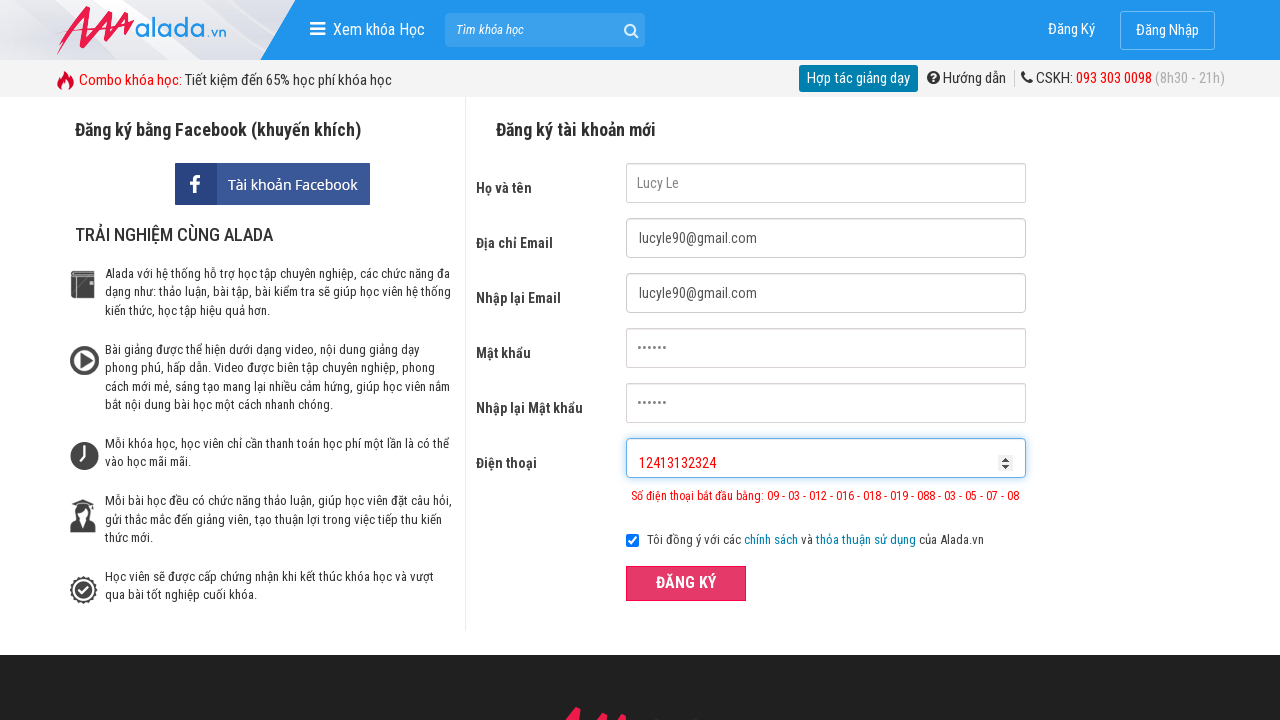

Phone error message appeared for invalid prefix
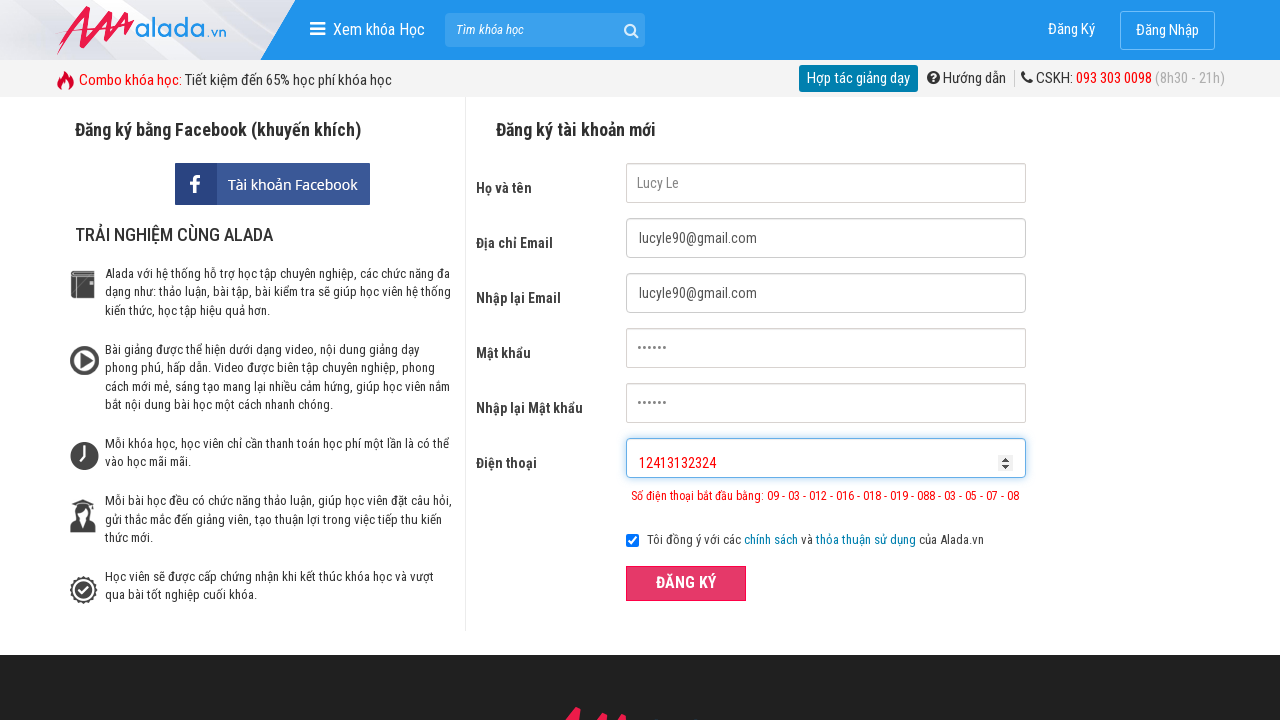

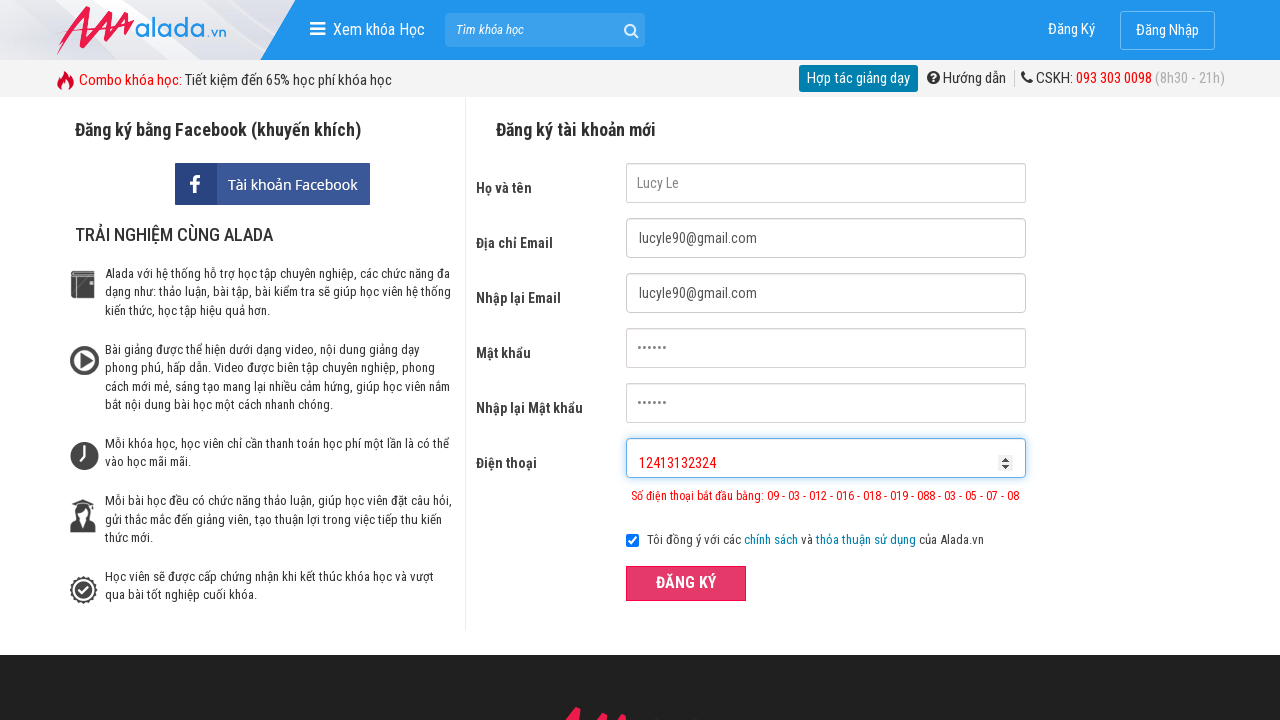